Navigates to a football statistics page and clicks the "All matches" button to display all match data, then verifies that match rows are loaded.

Starting URL: https://www.adamchoi.co.uk/overs/detailed

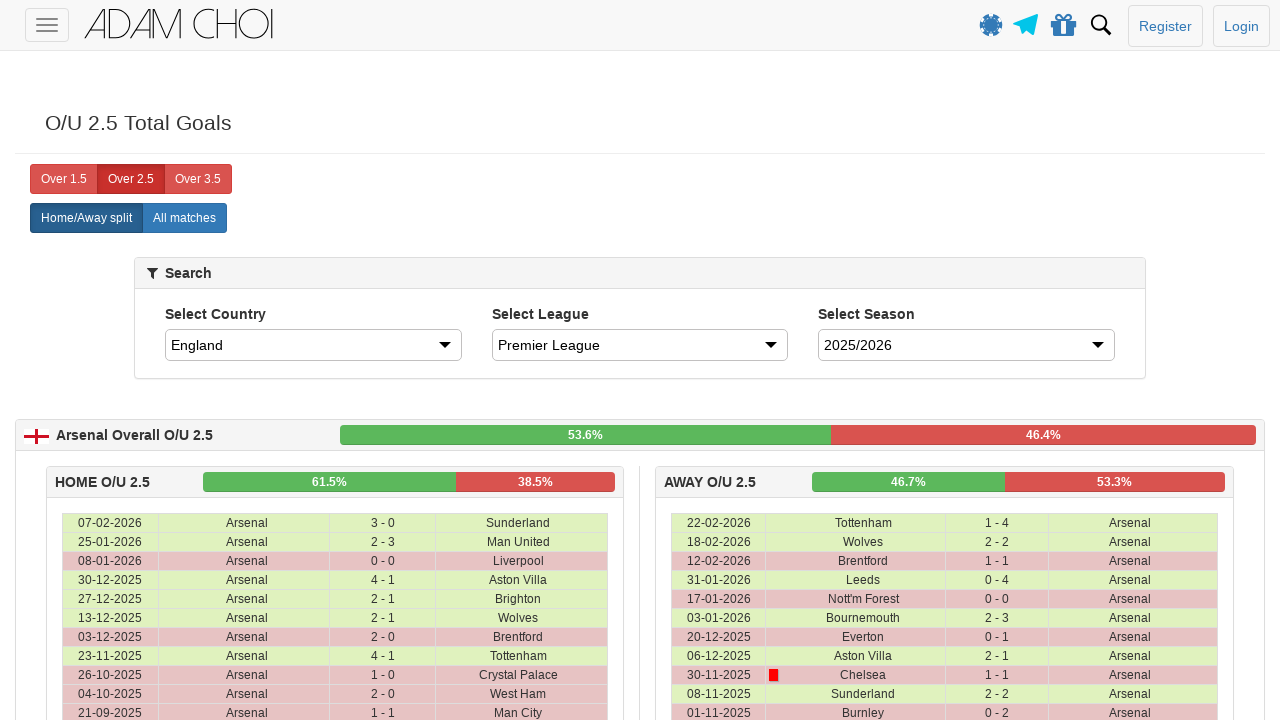

Navigated to football statistics page
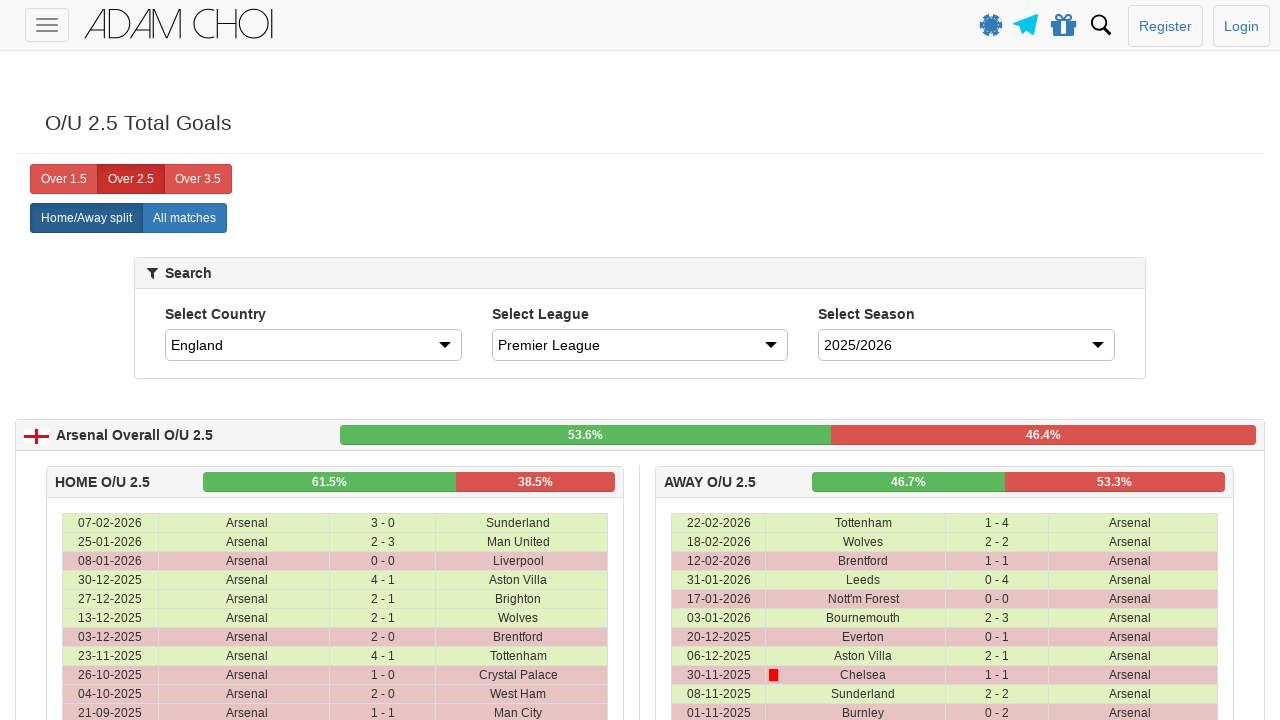

Clicked the 'All matches' button to display all match data at (184, 218) on xpath=//label[@analytics-event="All matches"]
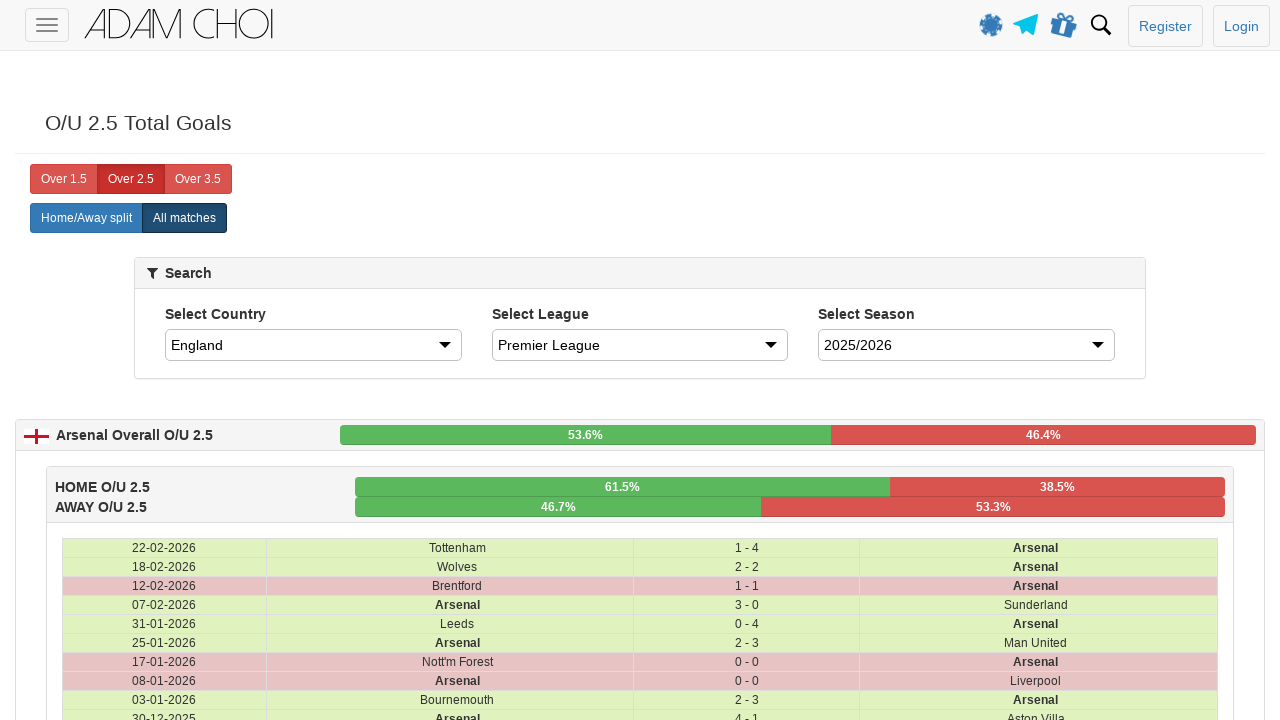

Match data table rows loaded successfully
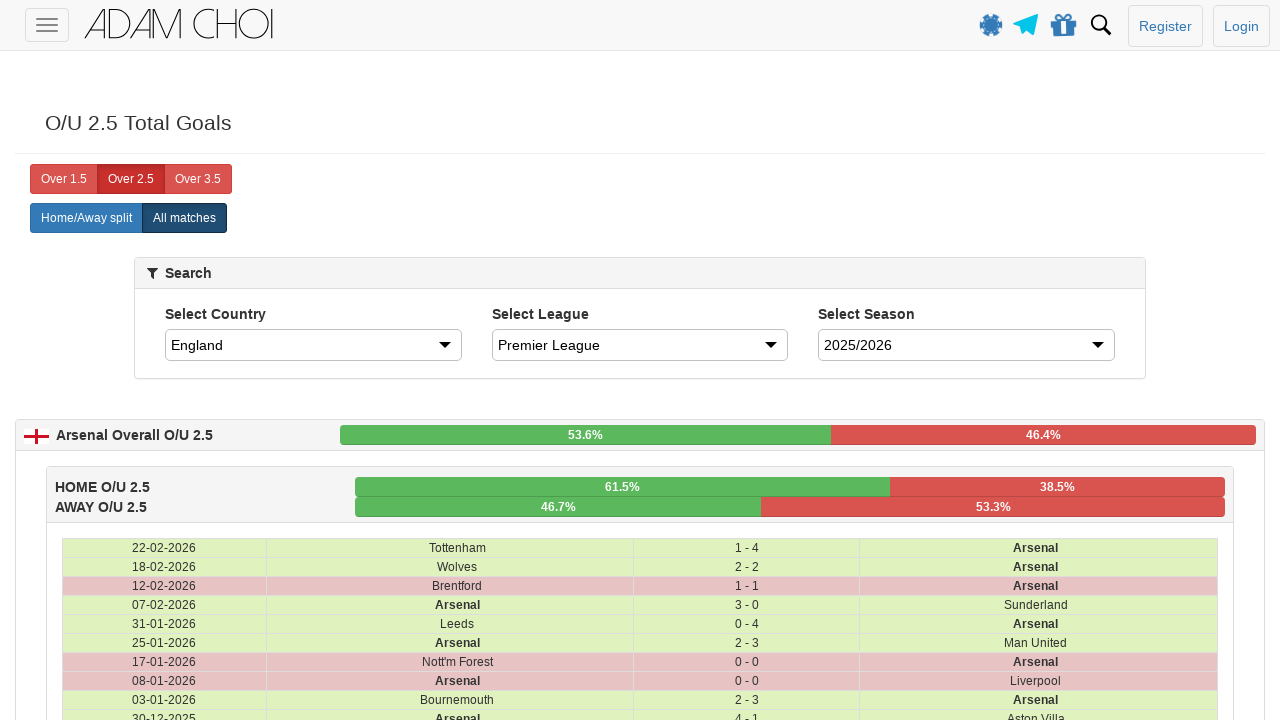

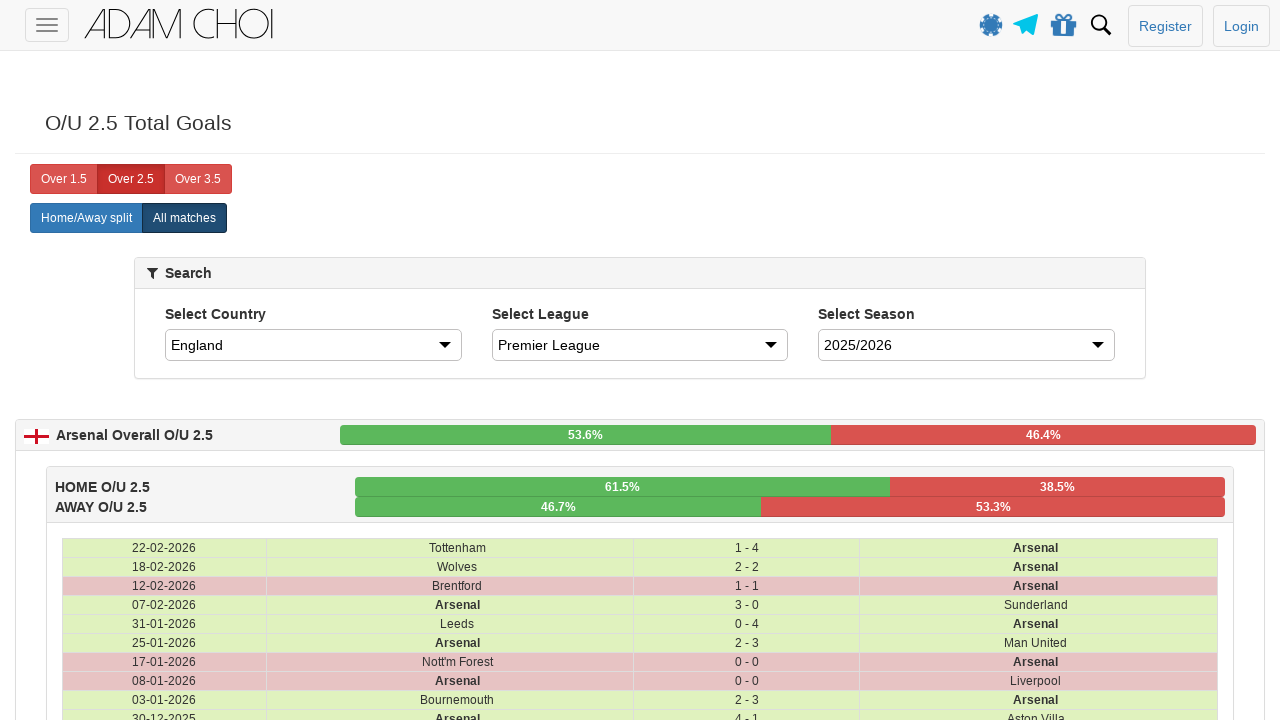